Tests number input field functionality by entering a value, verifying it was entered correctly, then using the arrow up key to increment the value and verifying the incremented result.

Starting URL: http://the-internet.herokuapp.com/inputs

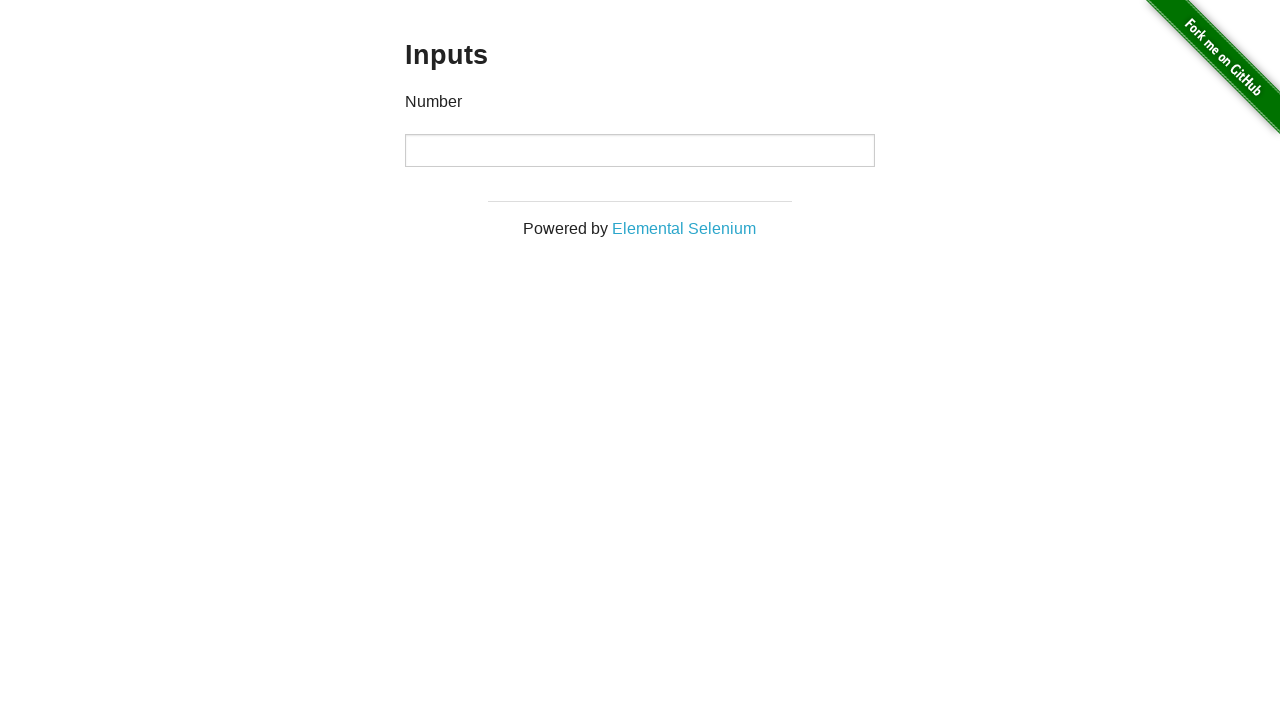

Filled number input field with value '20' on input[type='number']
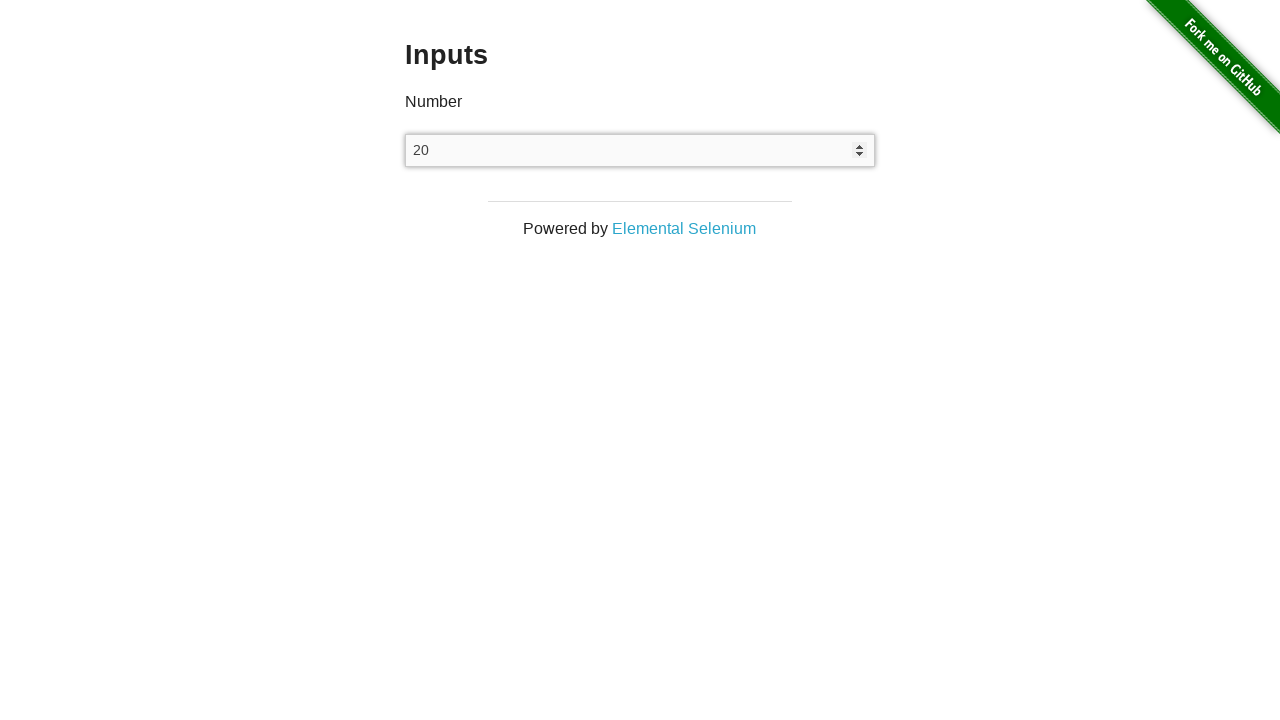

Verified that number input field contains '20'
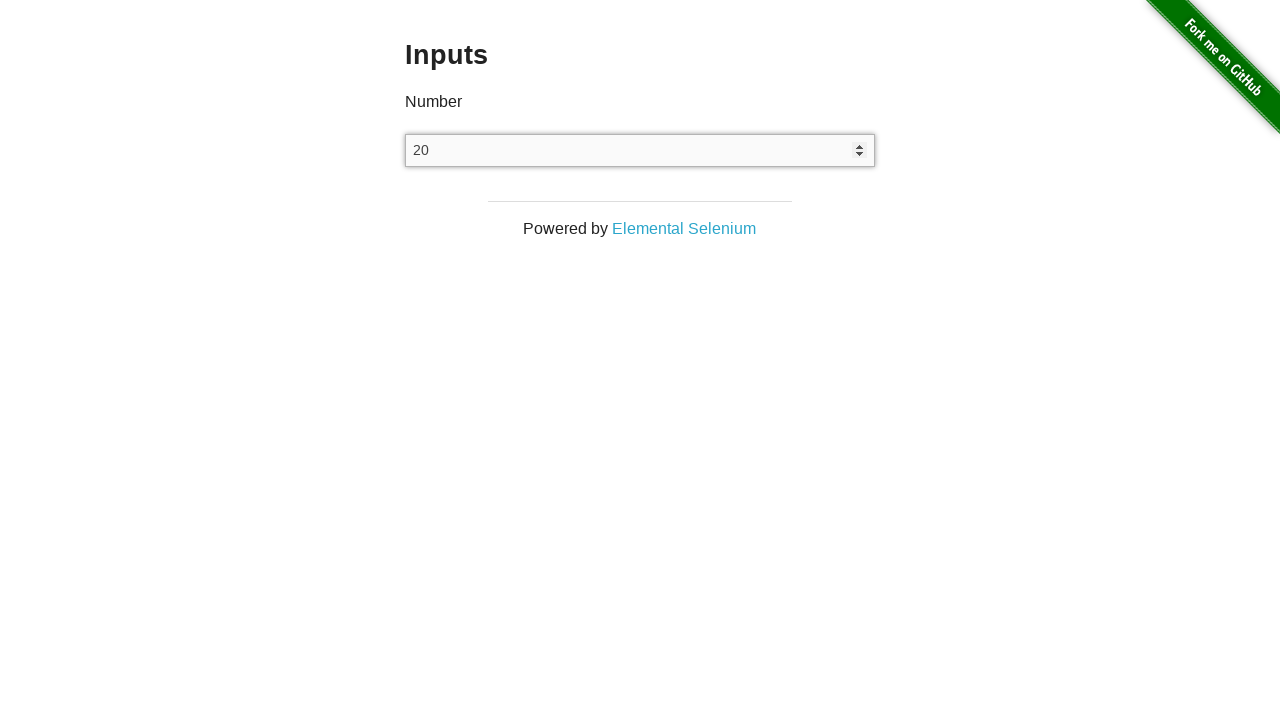

Pressed ArrowUp key to increment the number input value on input[type='number']
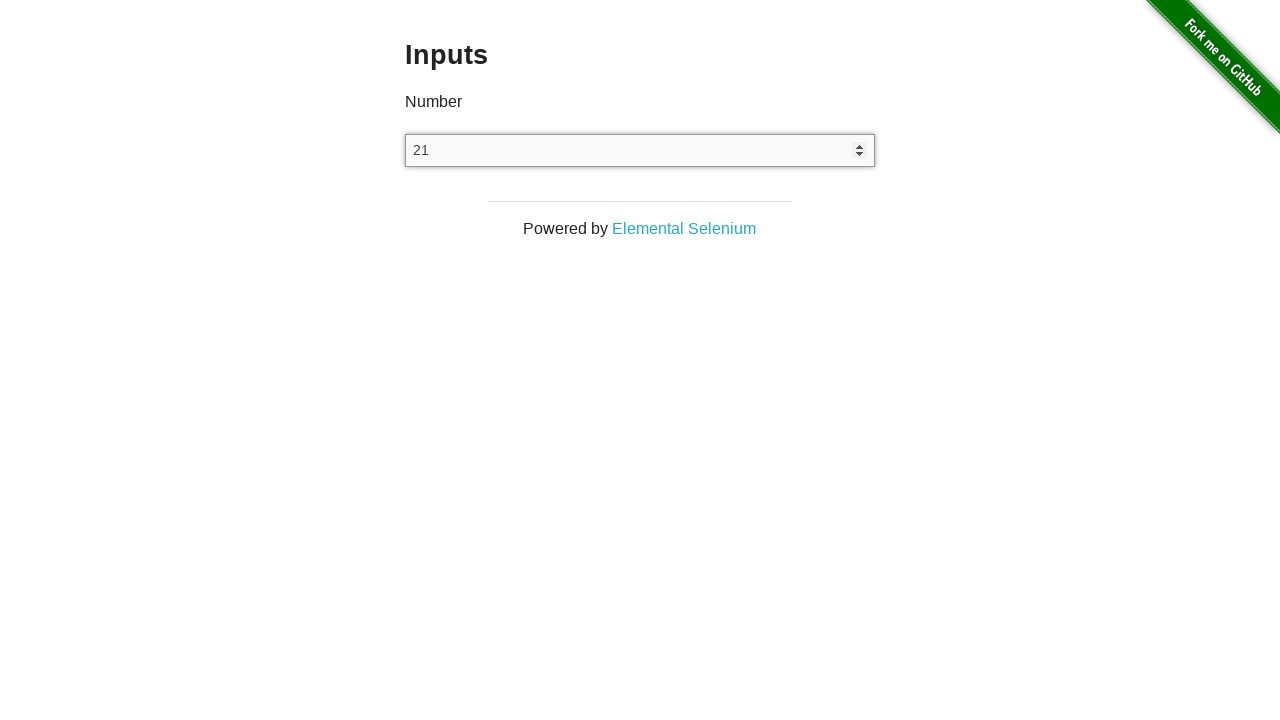

Verified that number input field incremented to '21'
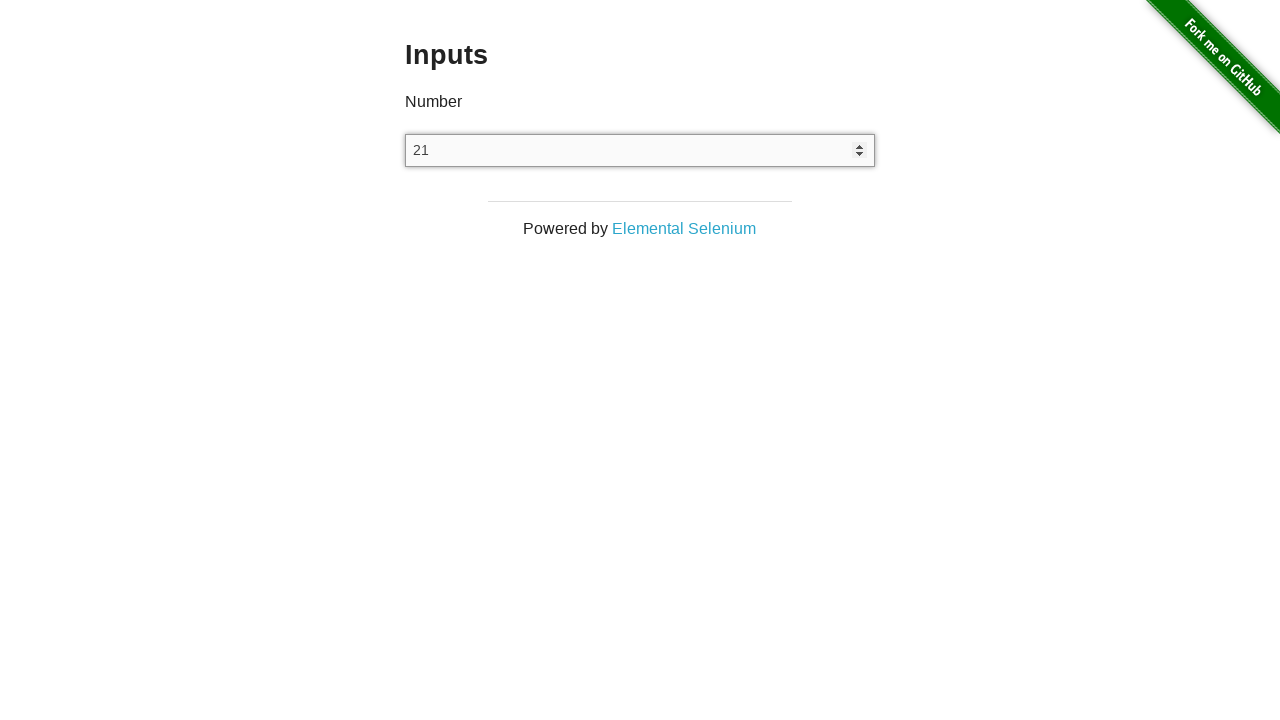

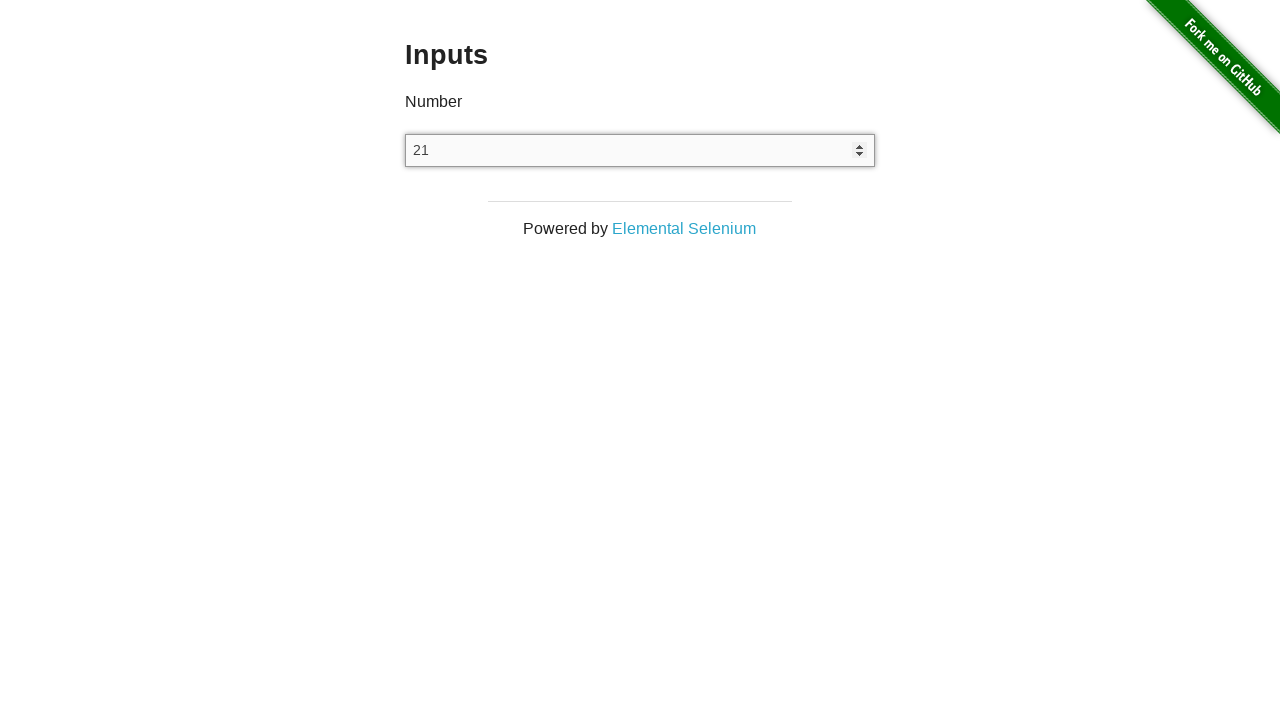